Tests the Email input field validation by entering an invalid email and verifying the error state is displayed

Starting URL: https://demoqa.com/text-box

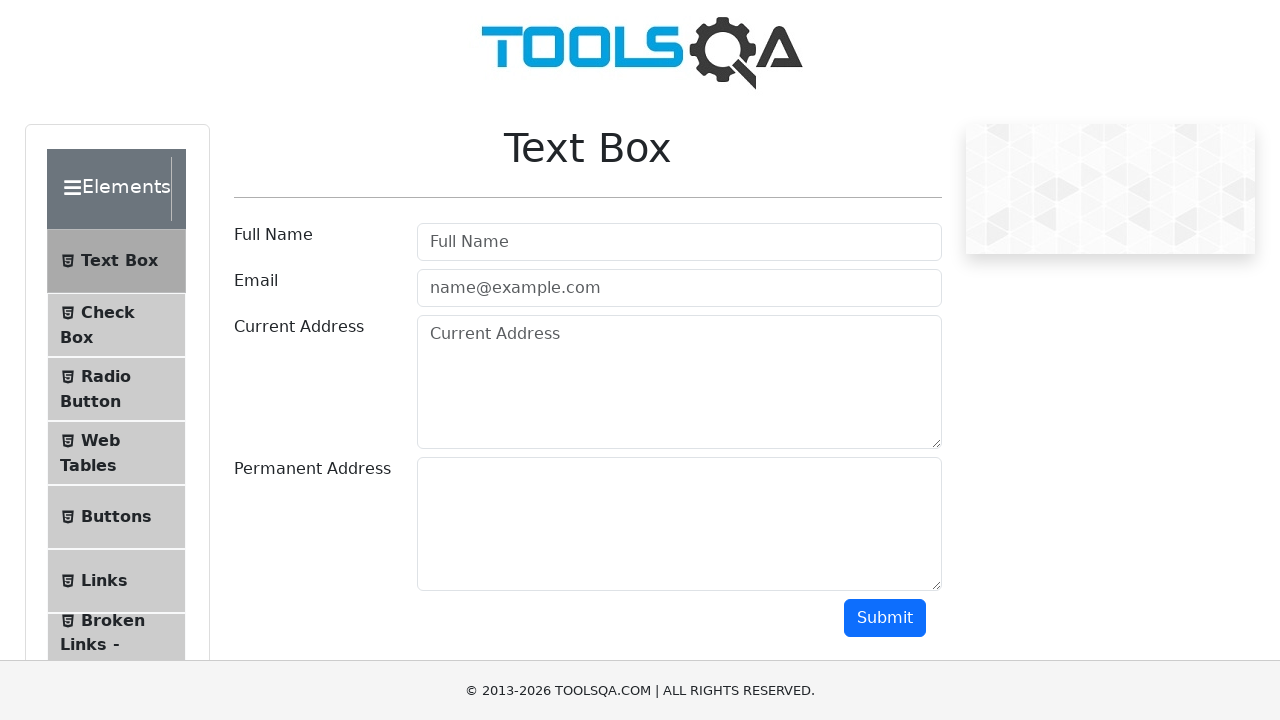

Filled email field with invalid value 'test1' on input#userEmail
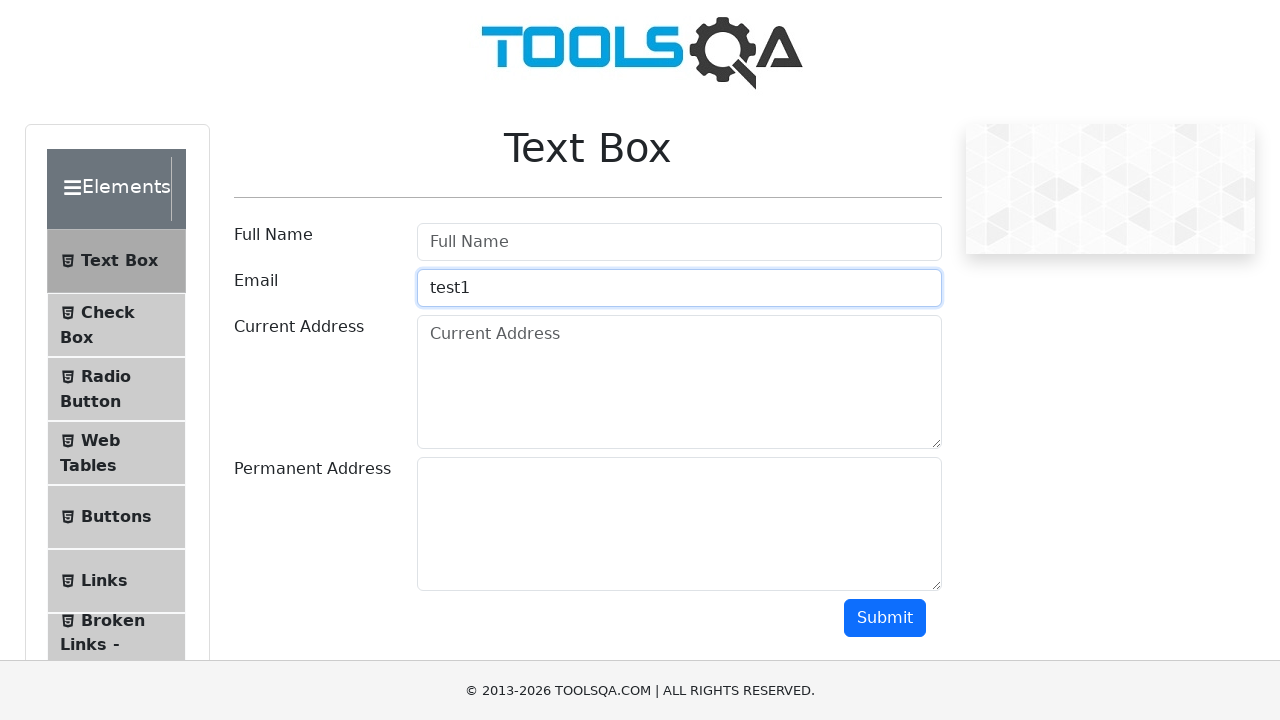

Scrolled to bottom of page to access submit button
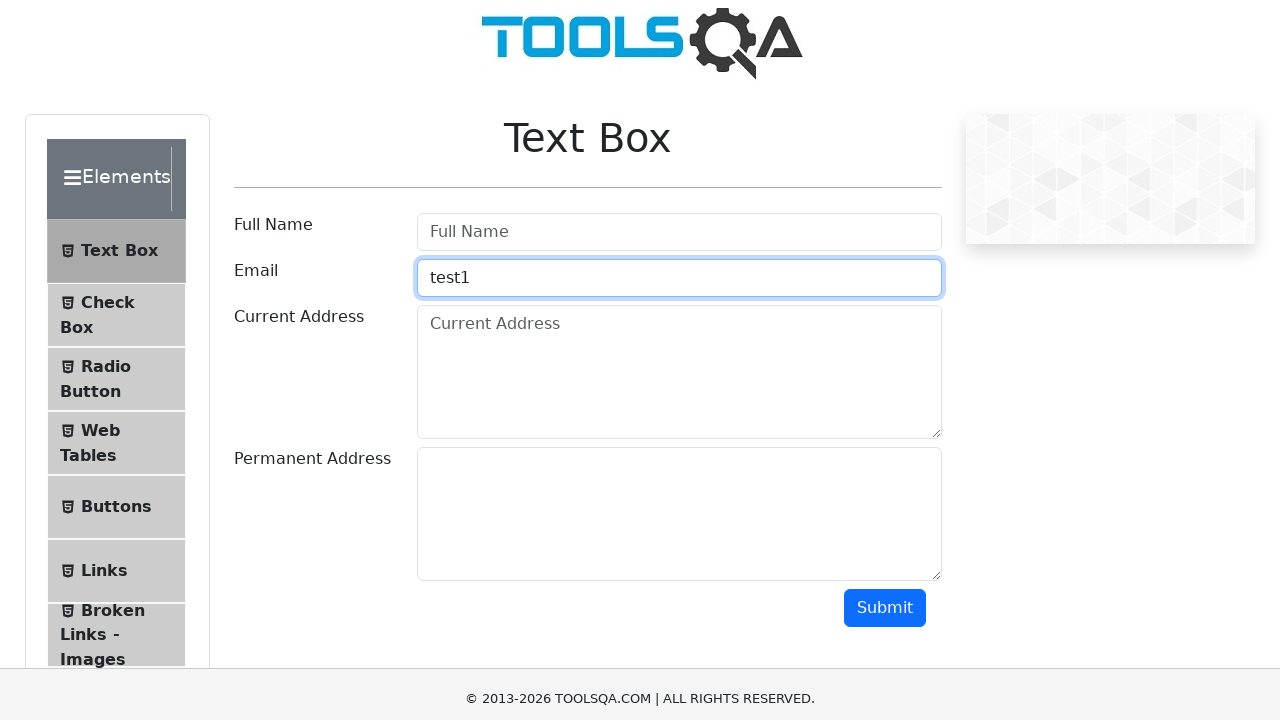

Clicked submit button at (885, 19) on button#submit
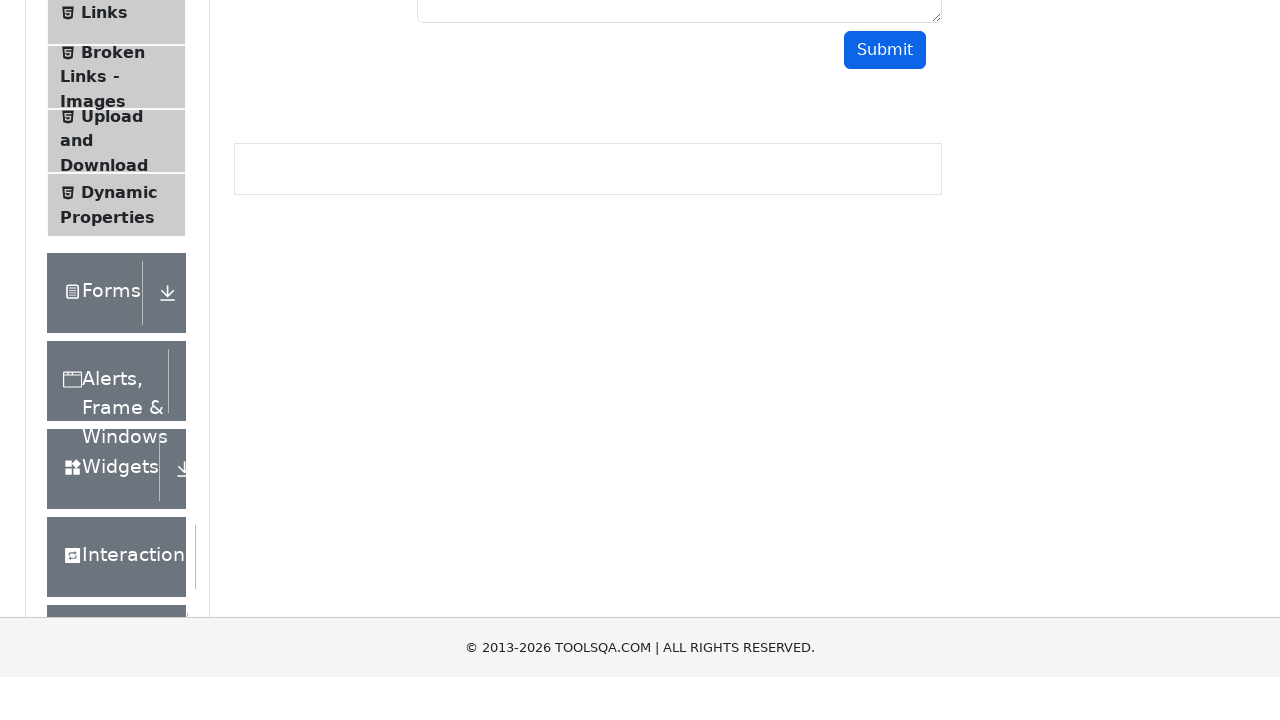

Scrolled back to top of page to view error message
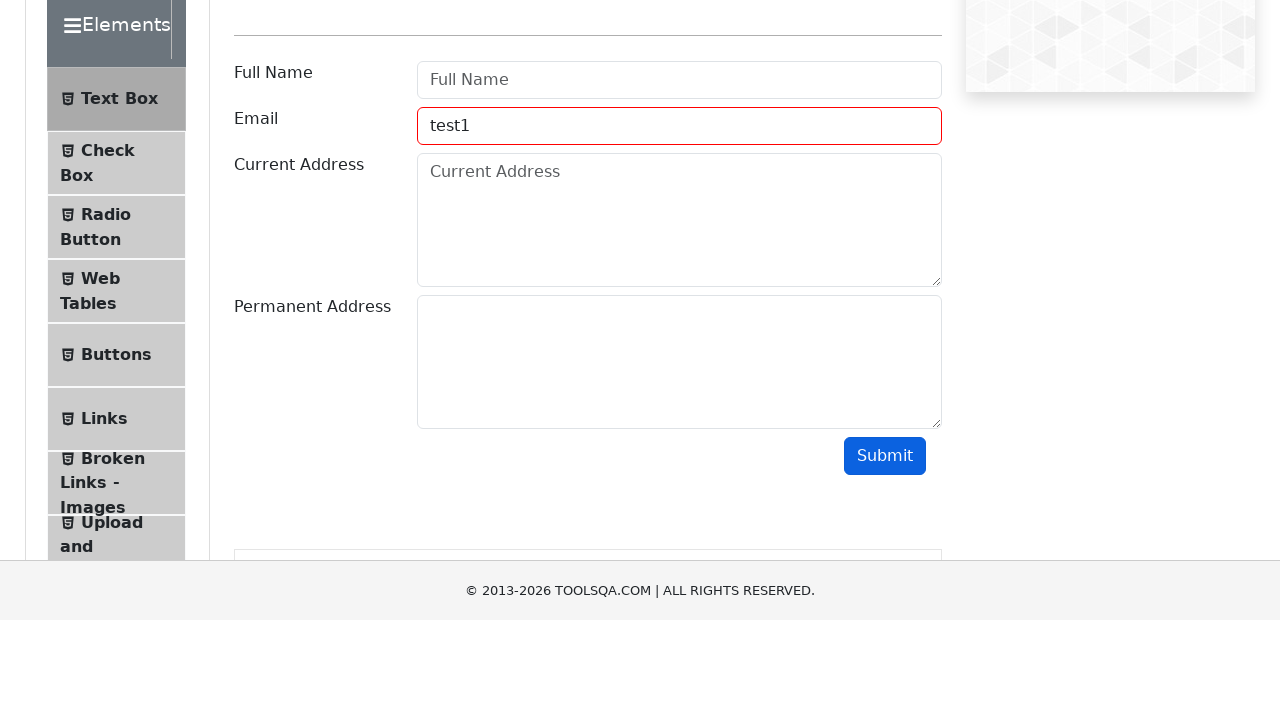

Verified error state is displayed on email input field
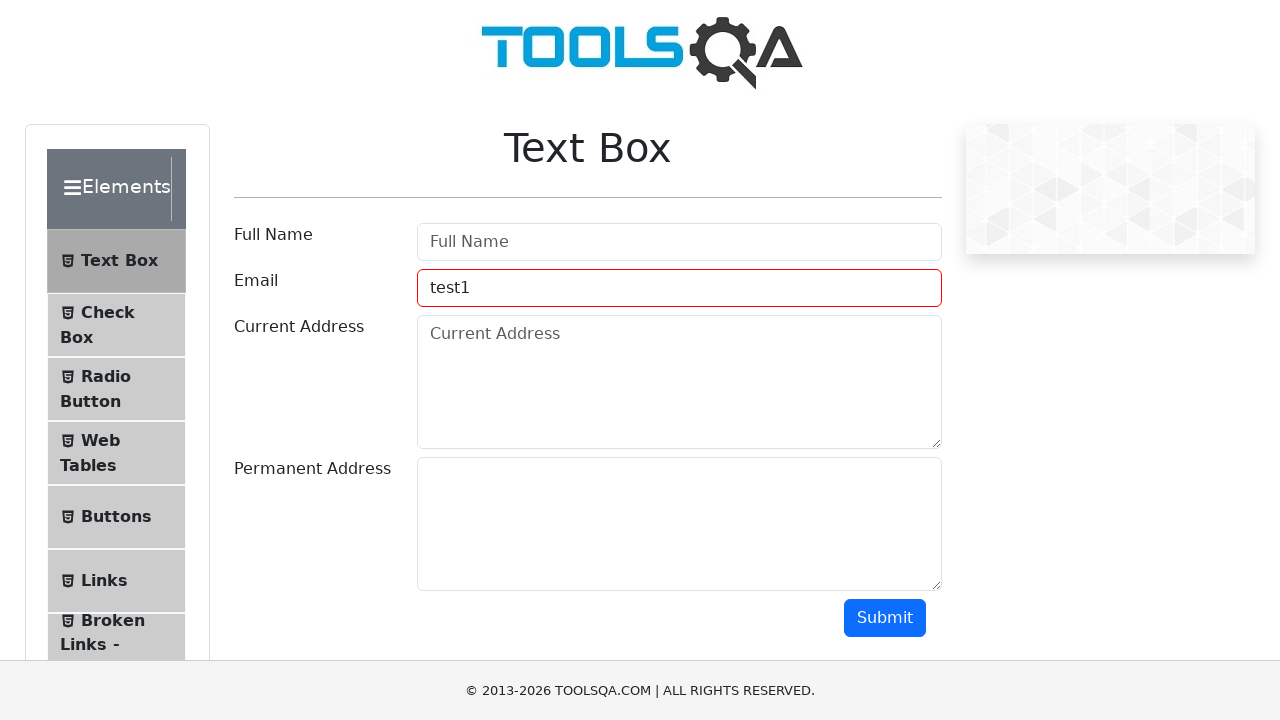

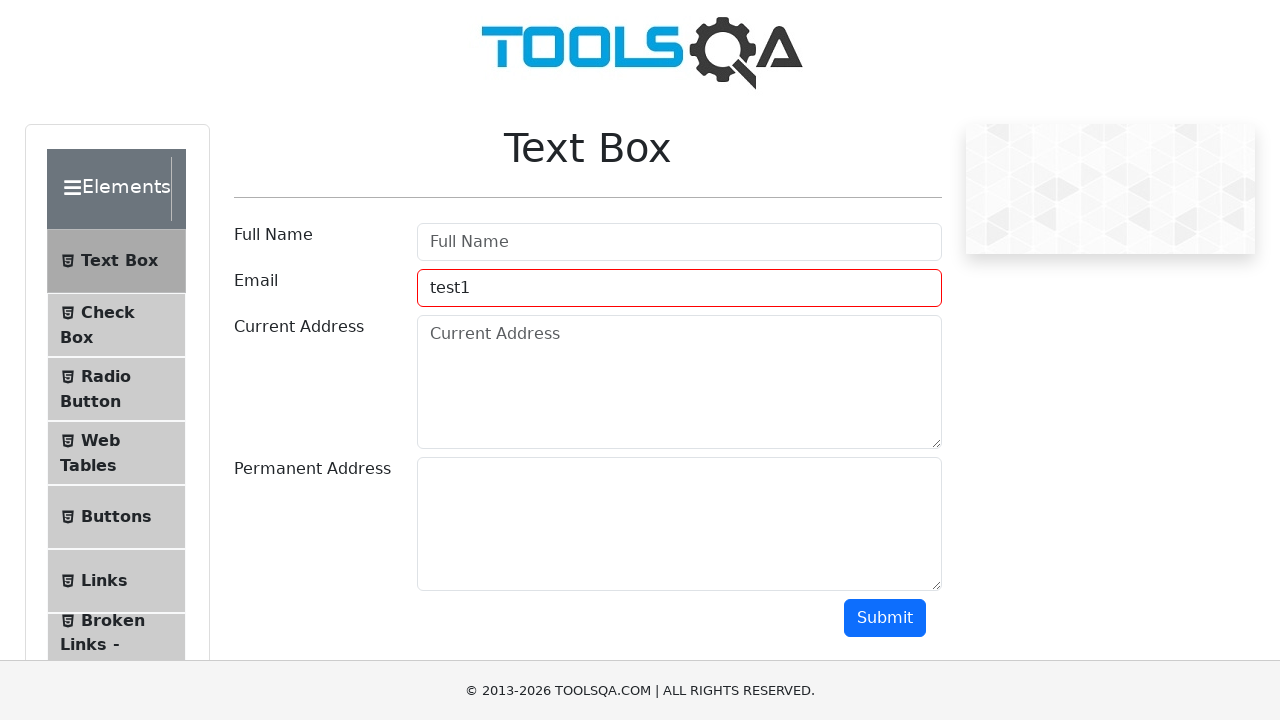